Tests scrolling functionality on Hotels.com by scrolling to the bottom of the page

Starting URL: https://www.hotels.com

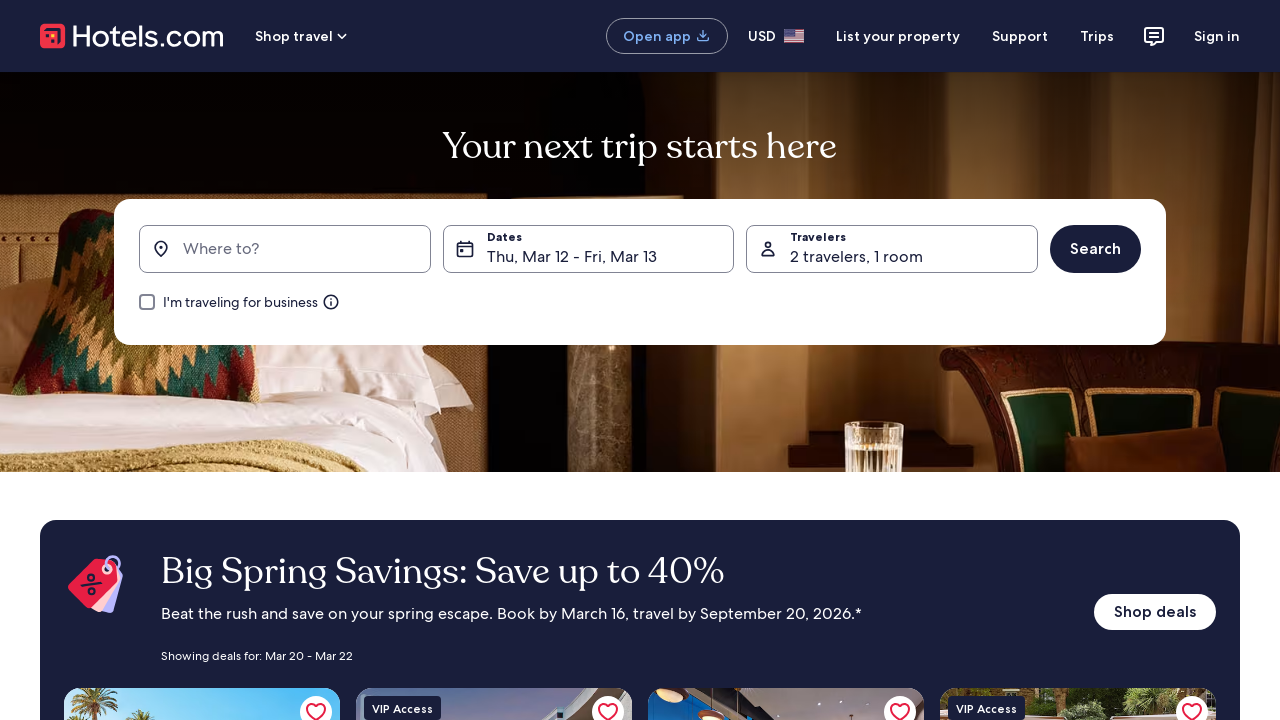

Scrolled to the bottom of the Hotels.com page
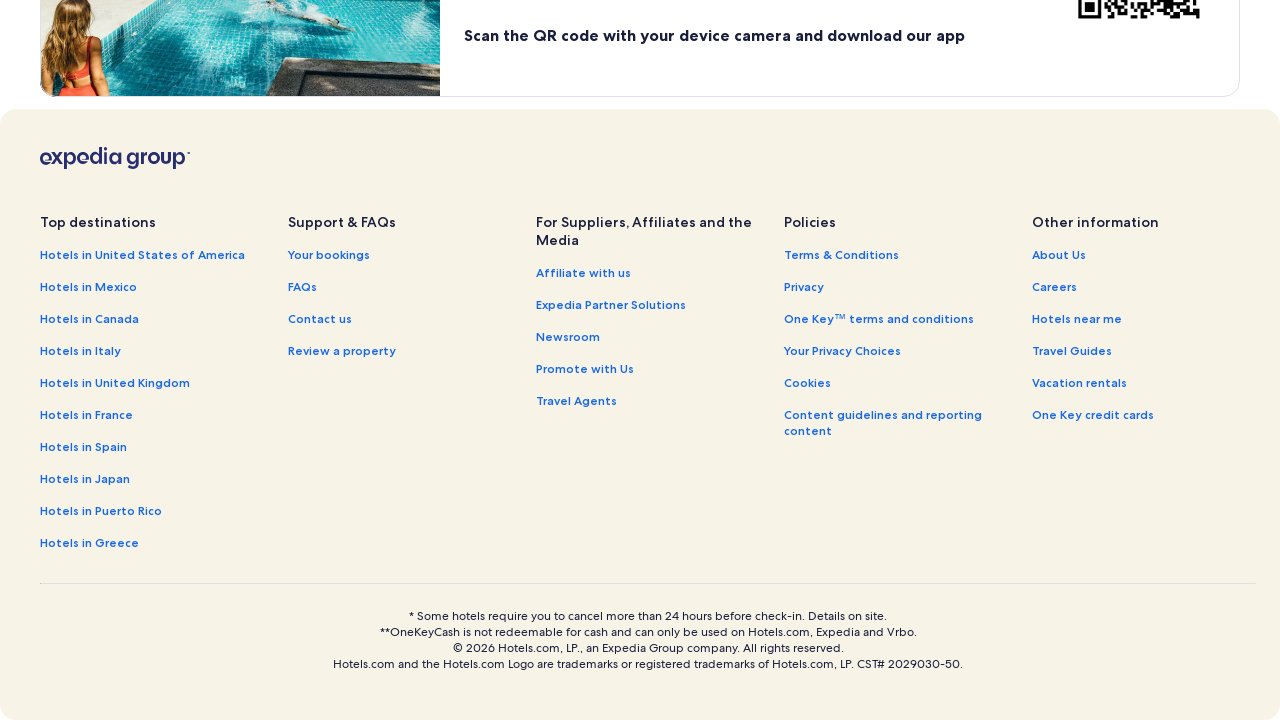

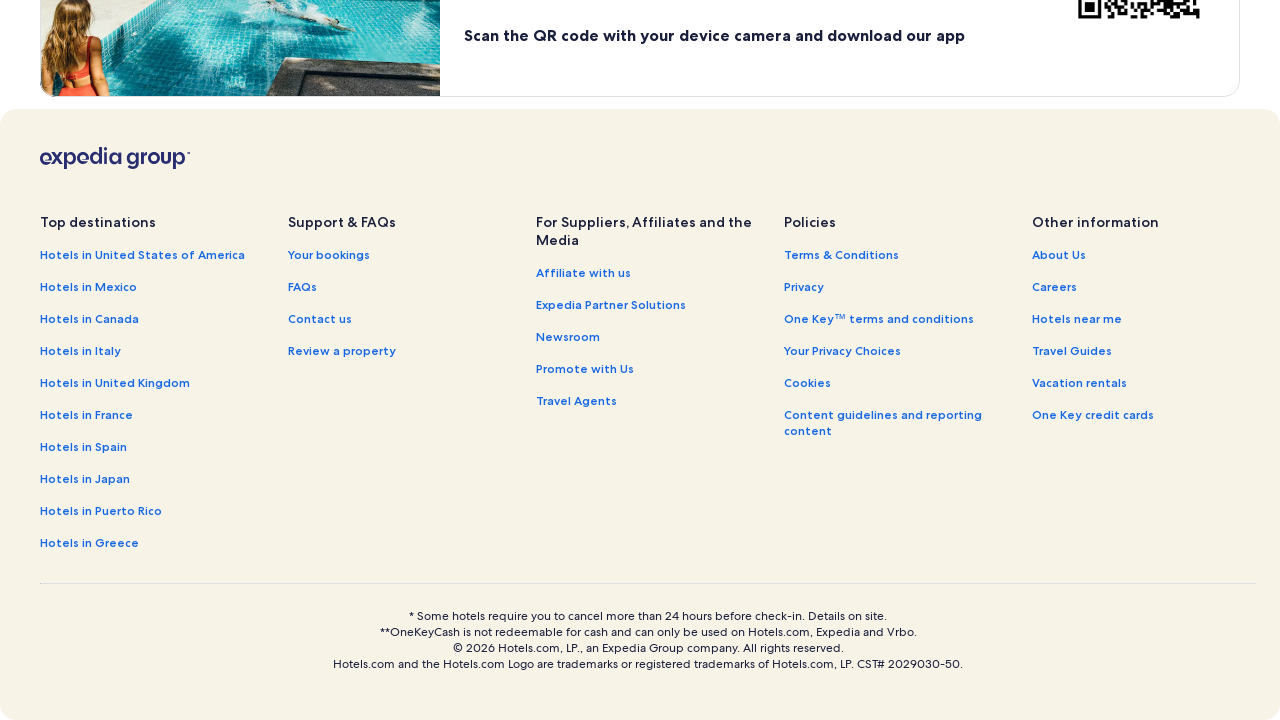